Tests jQuery UI drag and drop functionality by dragging an element to different positions and then dropping it onto a target element

Starting URL: http://jqueryui.com/droppable

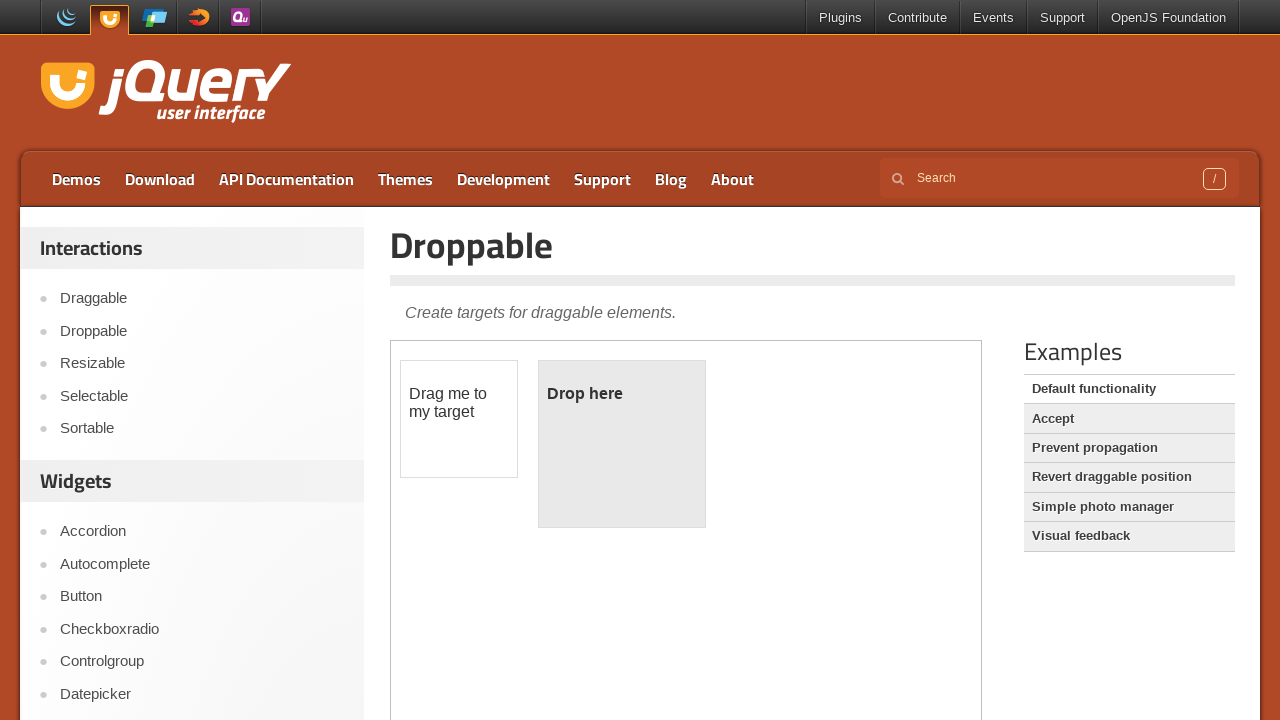

Located the iframe containing the draggable demo
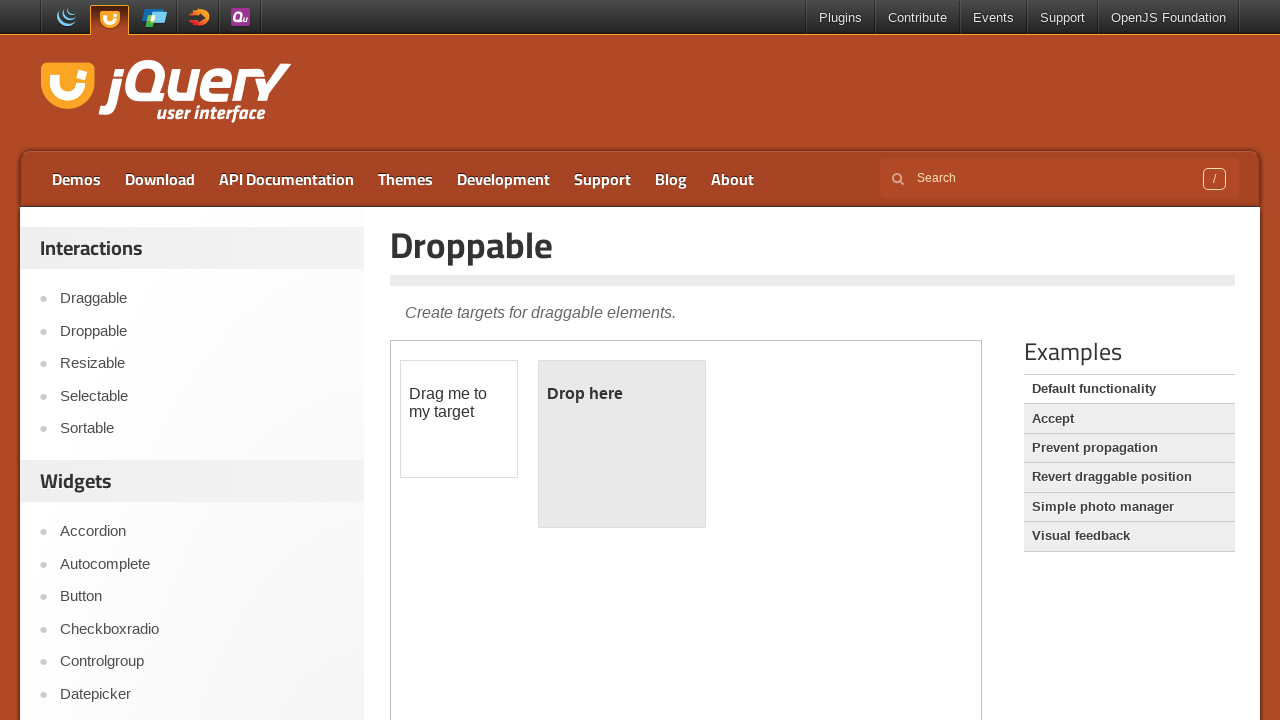

Located the draggable element
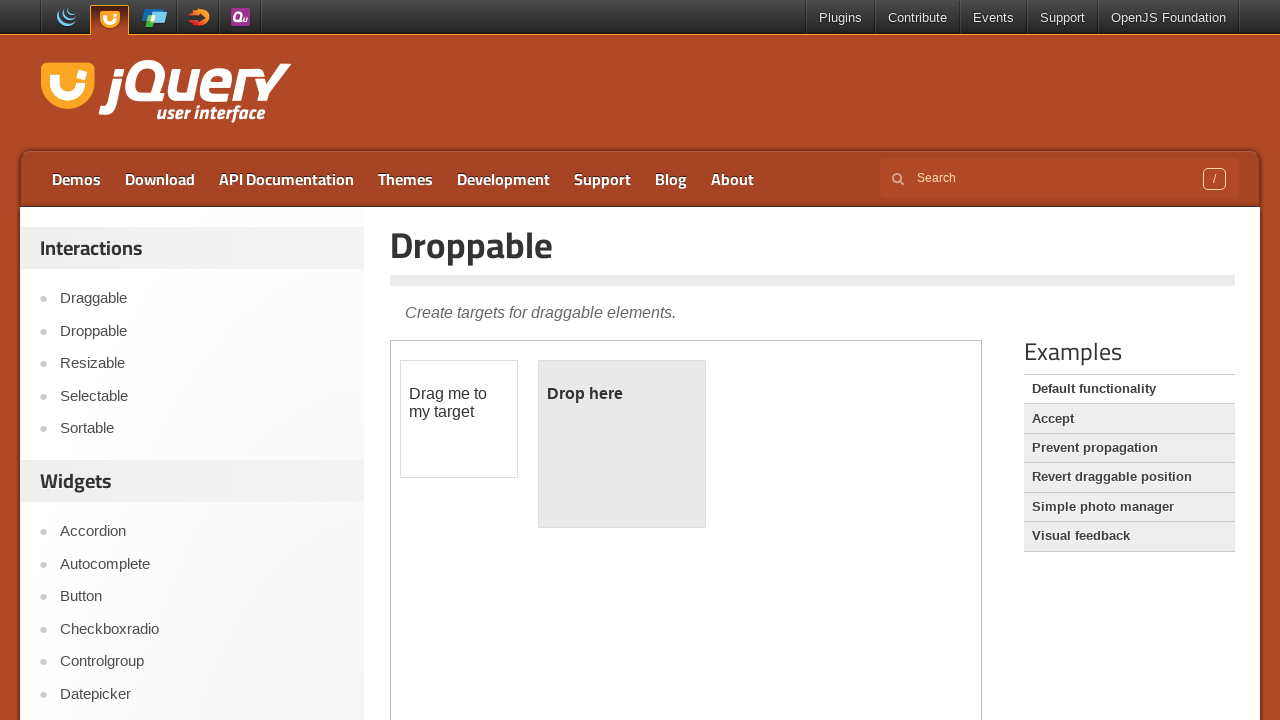

Located the droppable target element
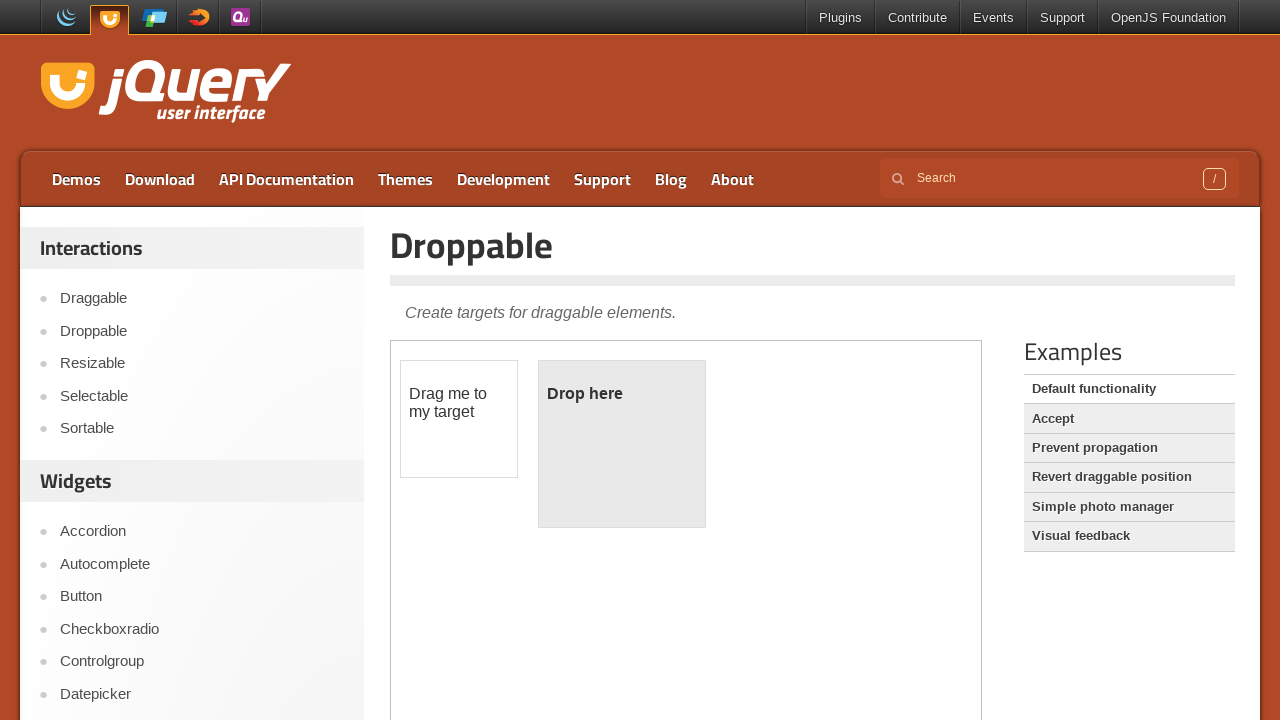

Dragged draggable element by offset (100, 100) at (501, 461)
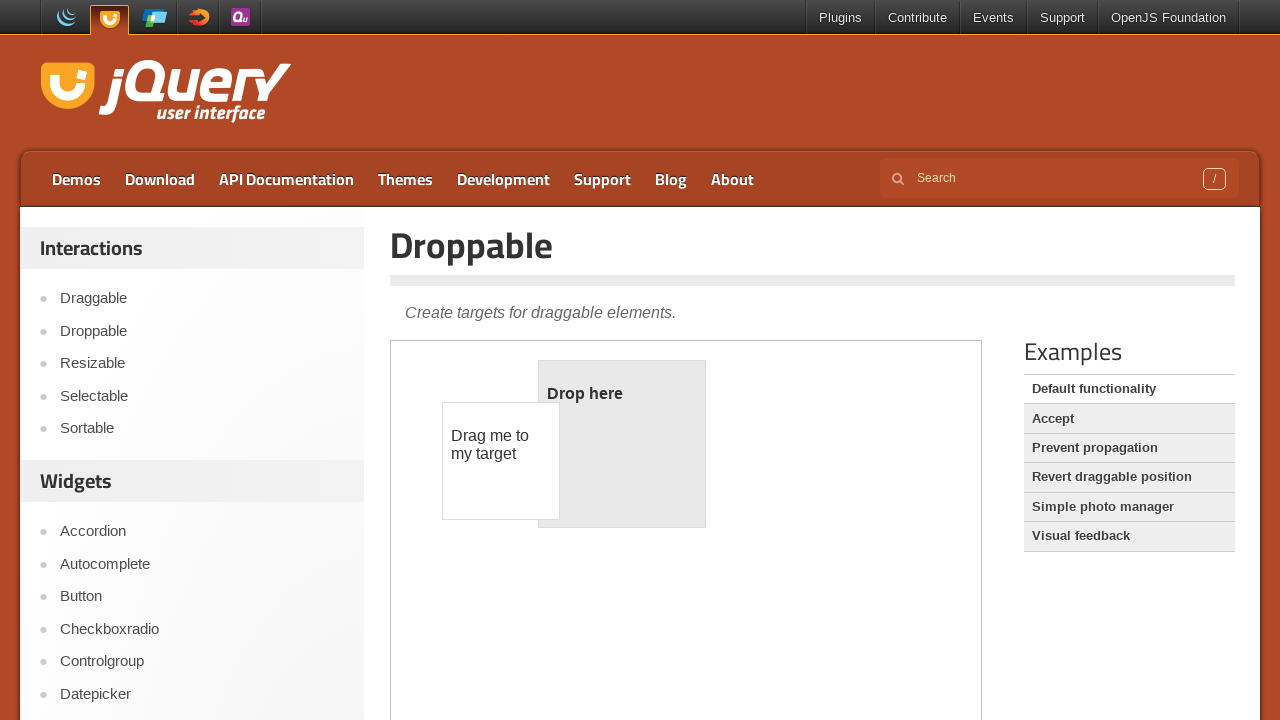

Dragged and dropped draggable element onto droppable target at (622, 444)
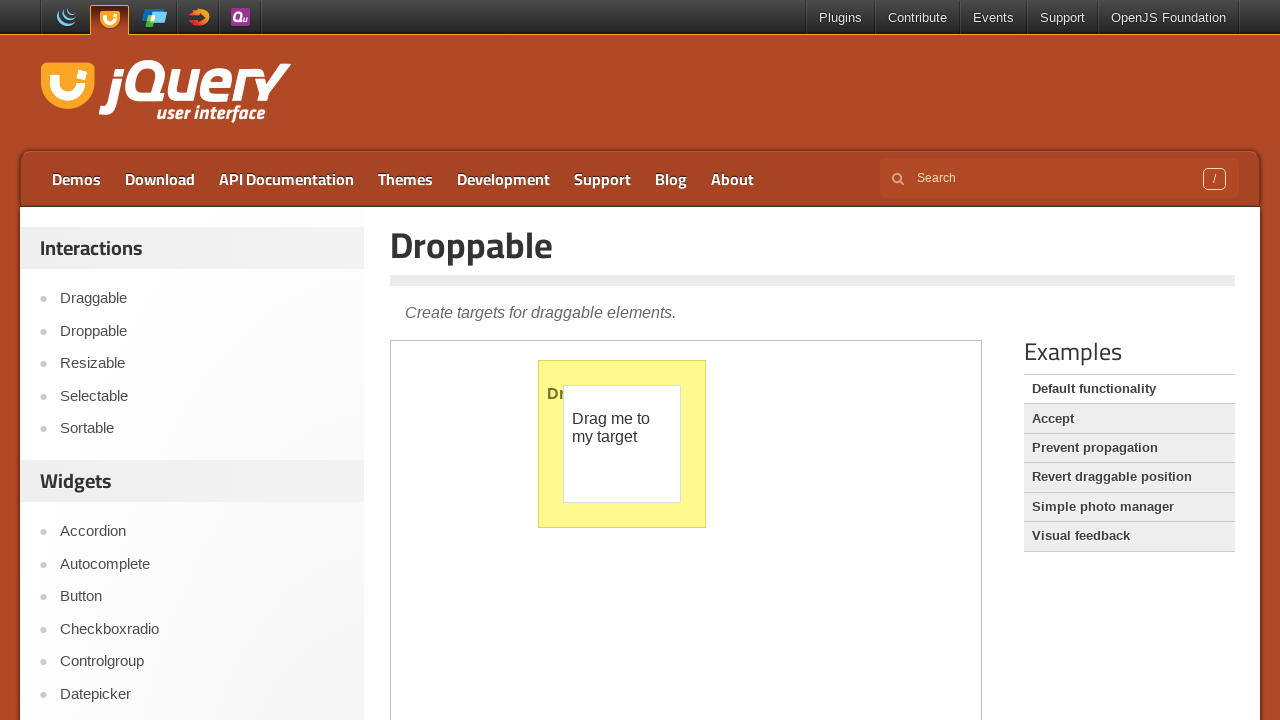

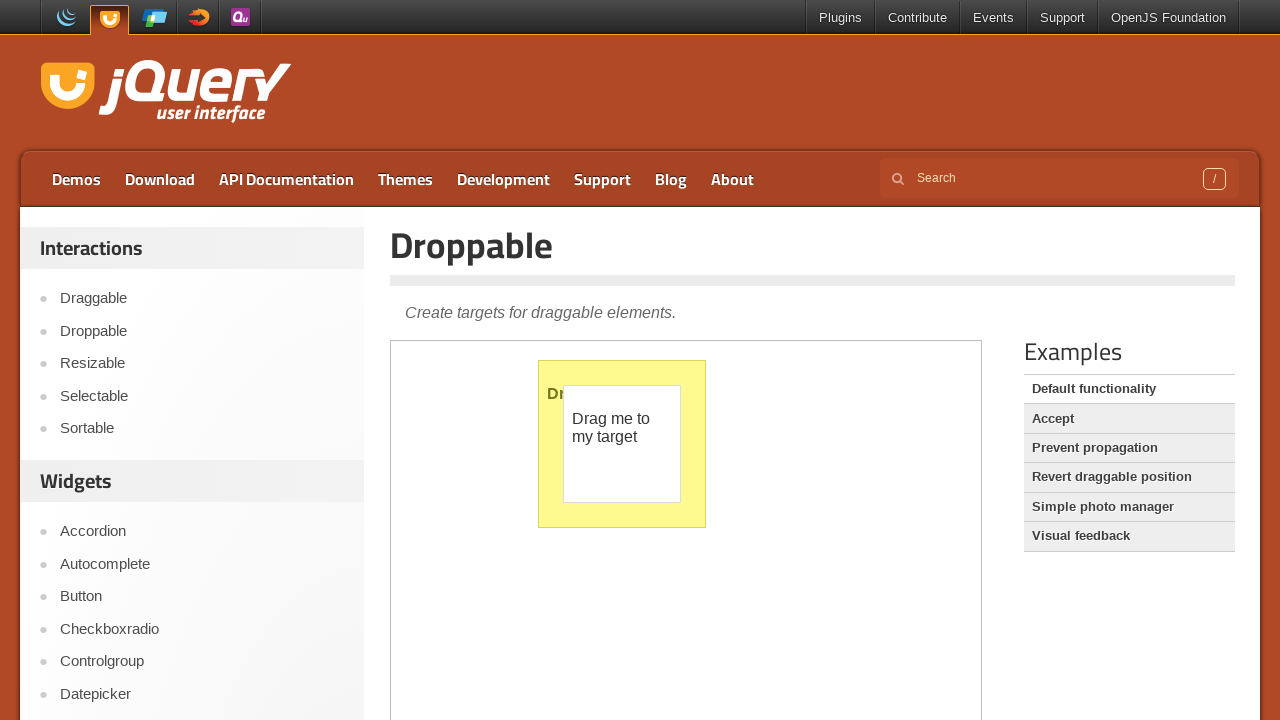